Tests adding a product to cart on bstackdemo.com by filtering for Samsung products, clicking on a product's add to cart button, and verifying the cart opens with the correct product.

Starting URL: https://www.bstackdemo.com

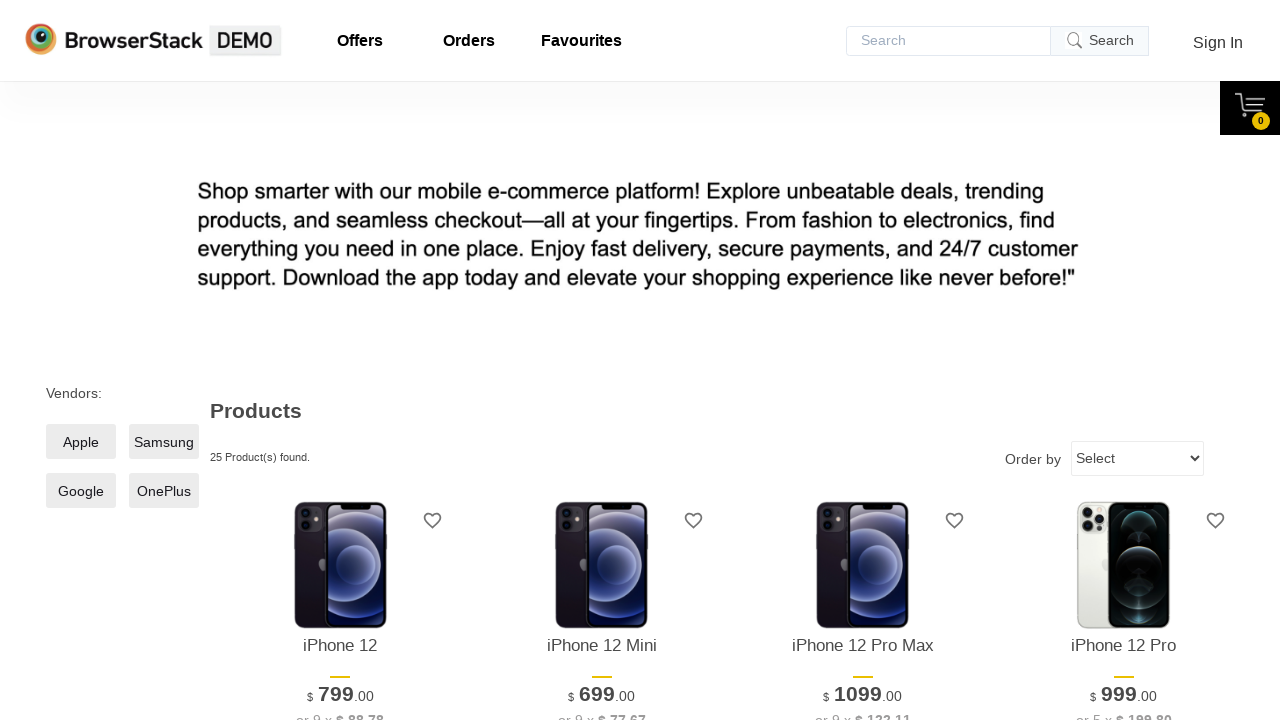

Set viewport size to 1280x1024
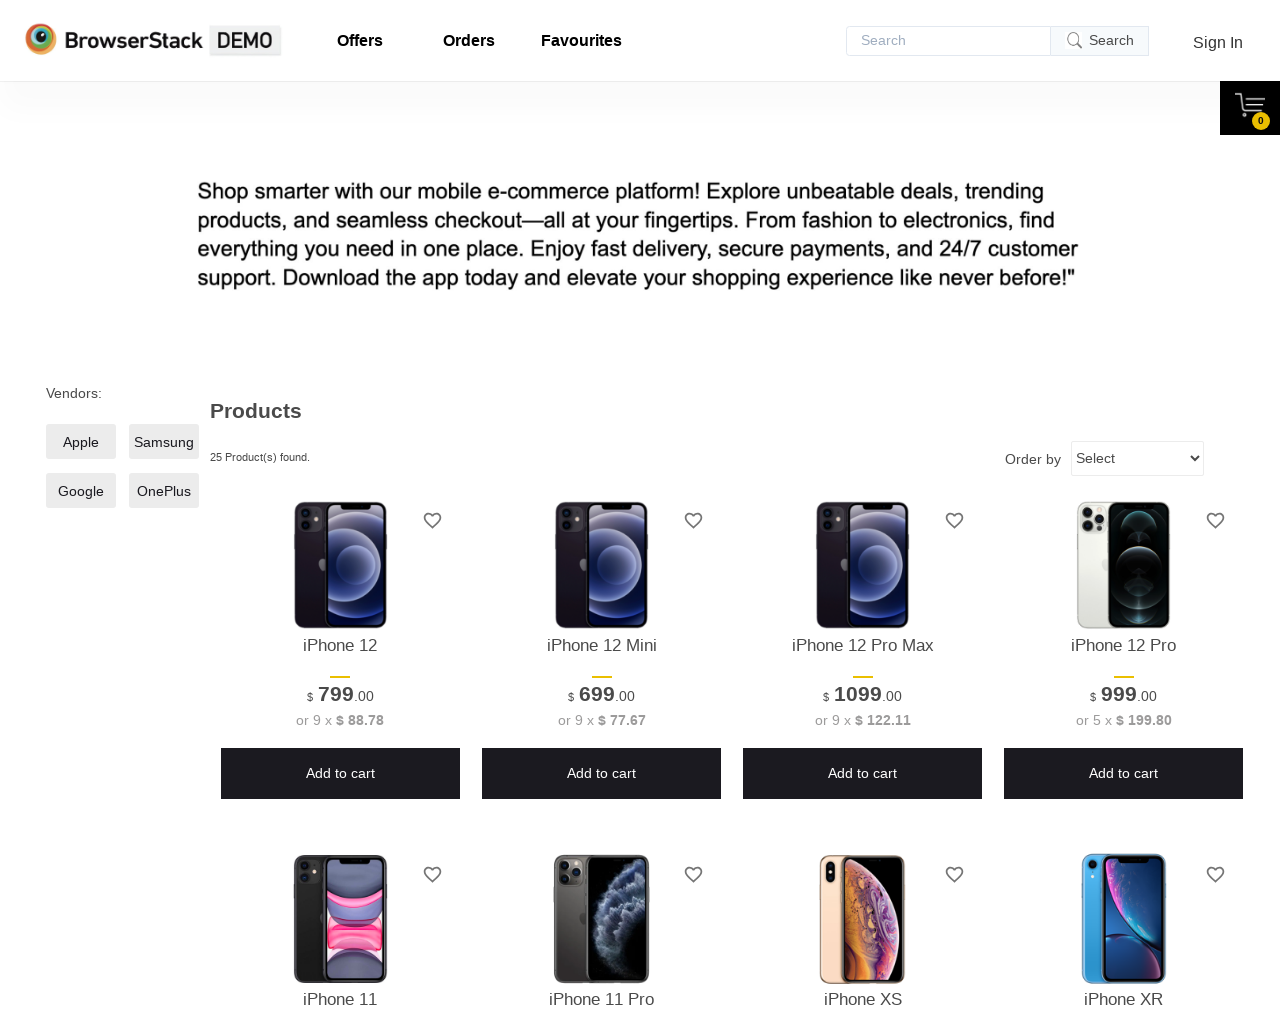

Samsung filter checkbox selector appeared
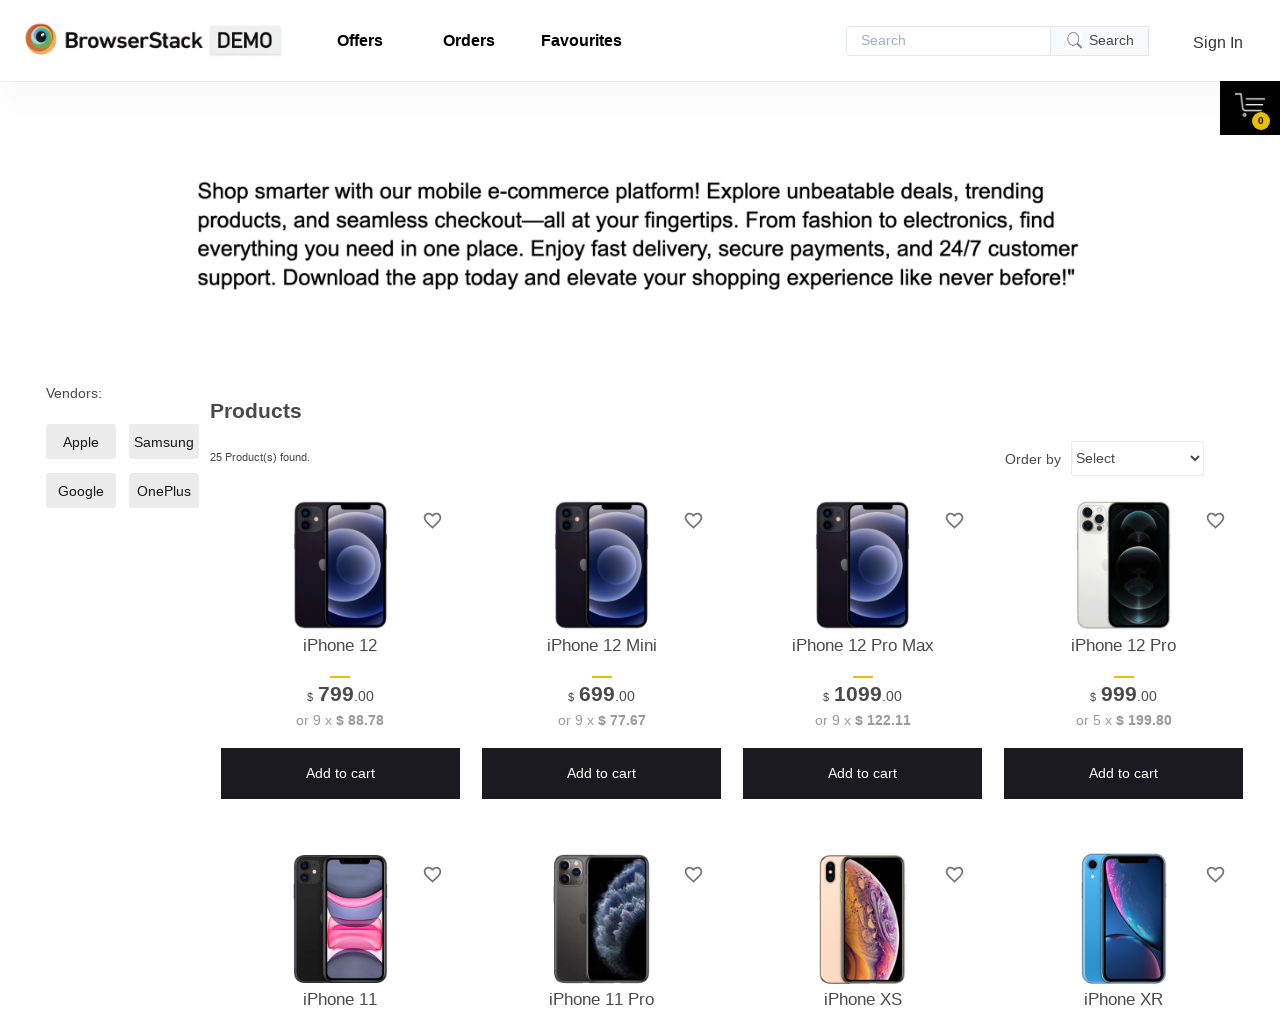

Clicked on Samsung filter checkbox at (164, 442) on //*[@id="__next"]/div/div/main/div[1]/div[2]/label/span
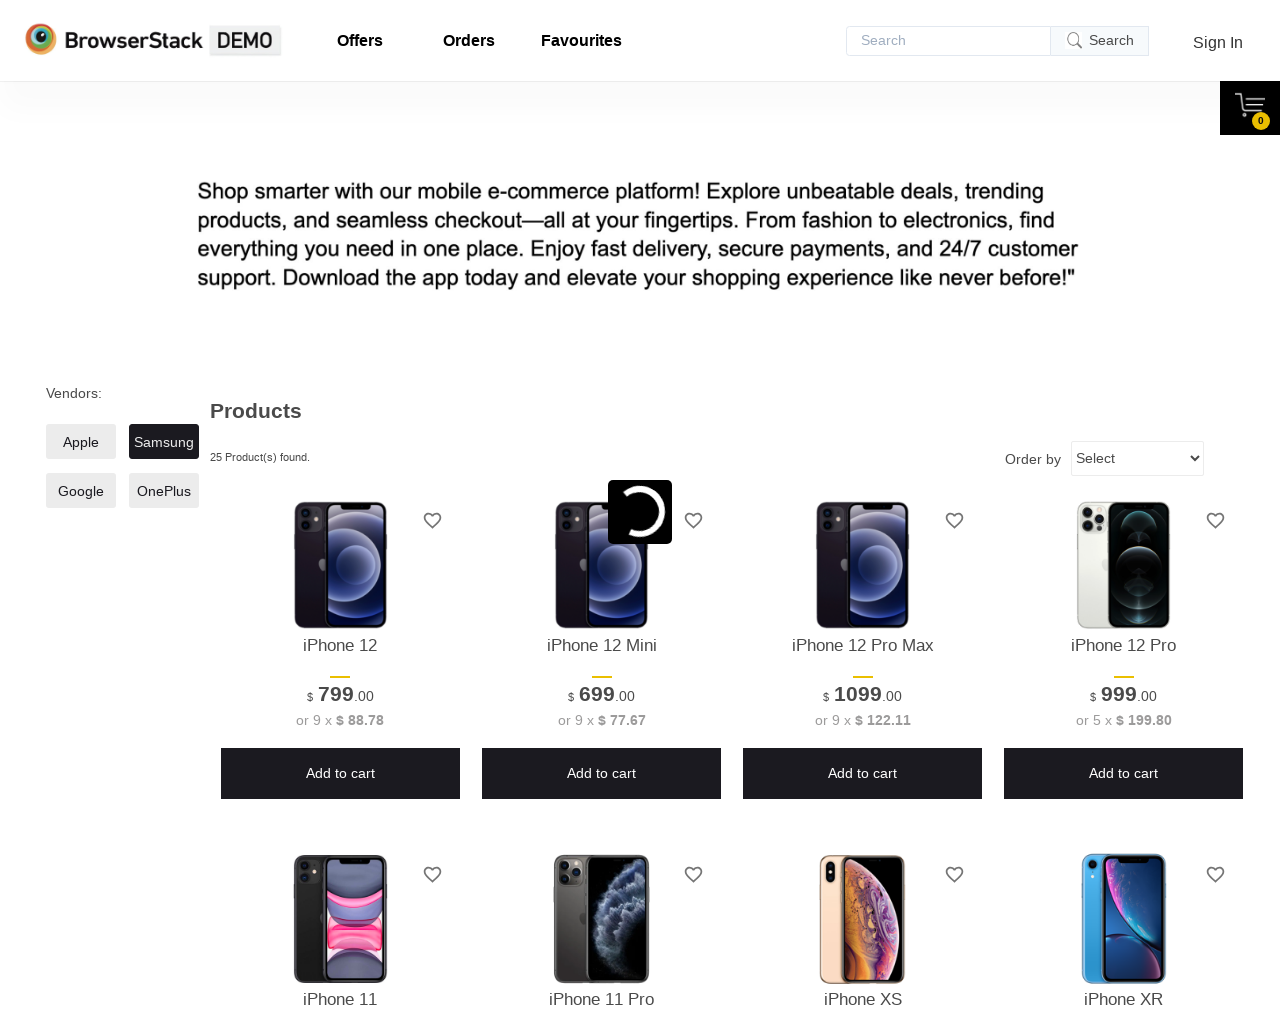

Captured product name from filtered results
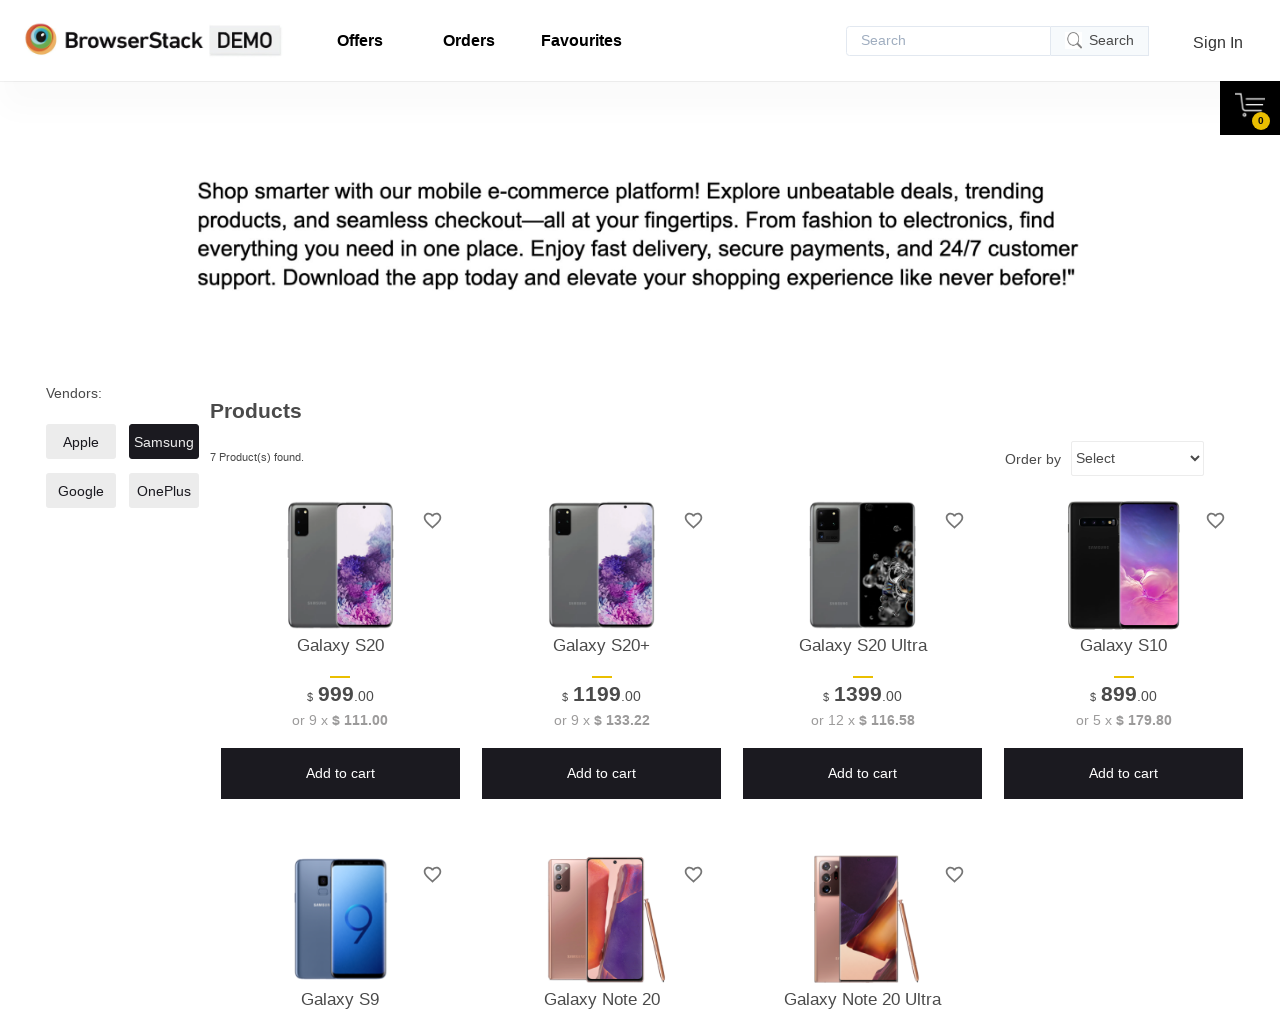

Add to cart button appeared
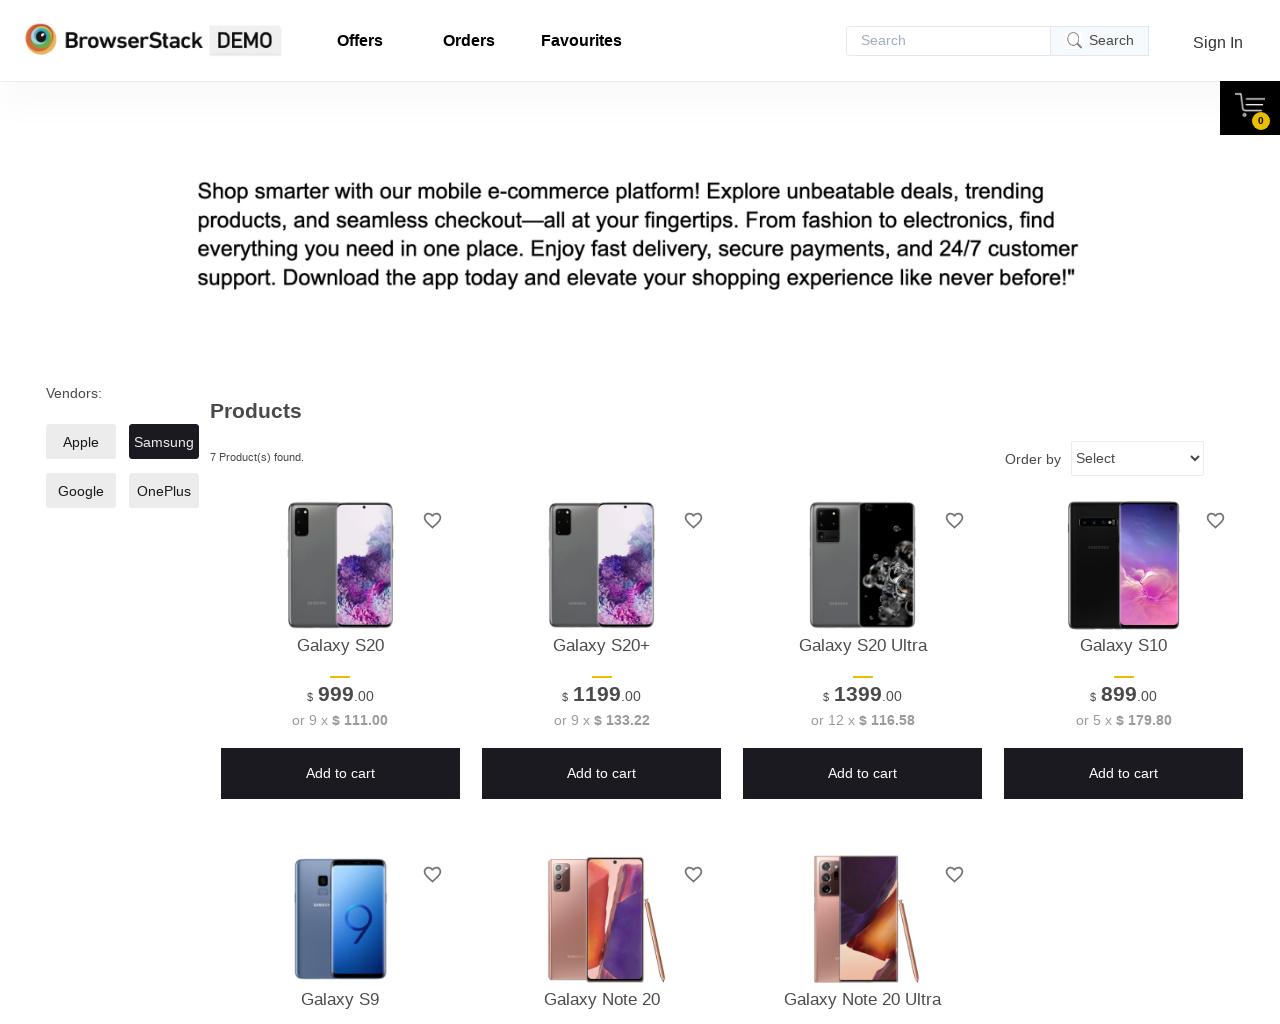

Clicked add to cart button for Samsung product at (340, 774) on //*[@id="10"]/div[4]
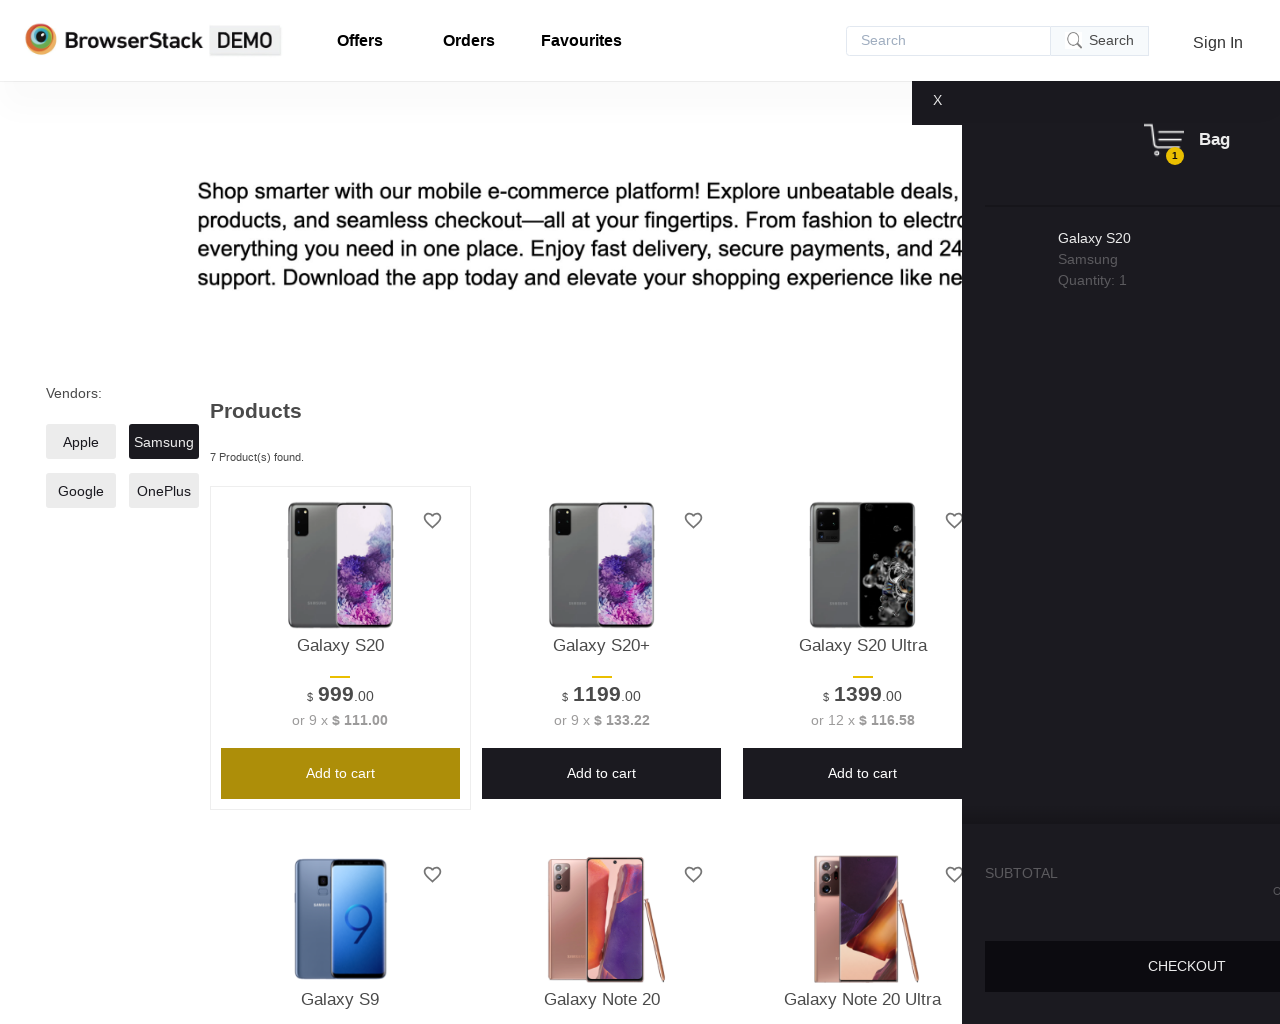

Cart opened and displayed
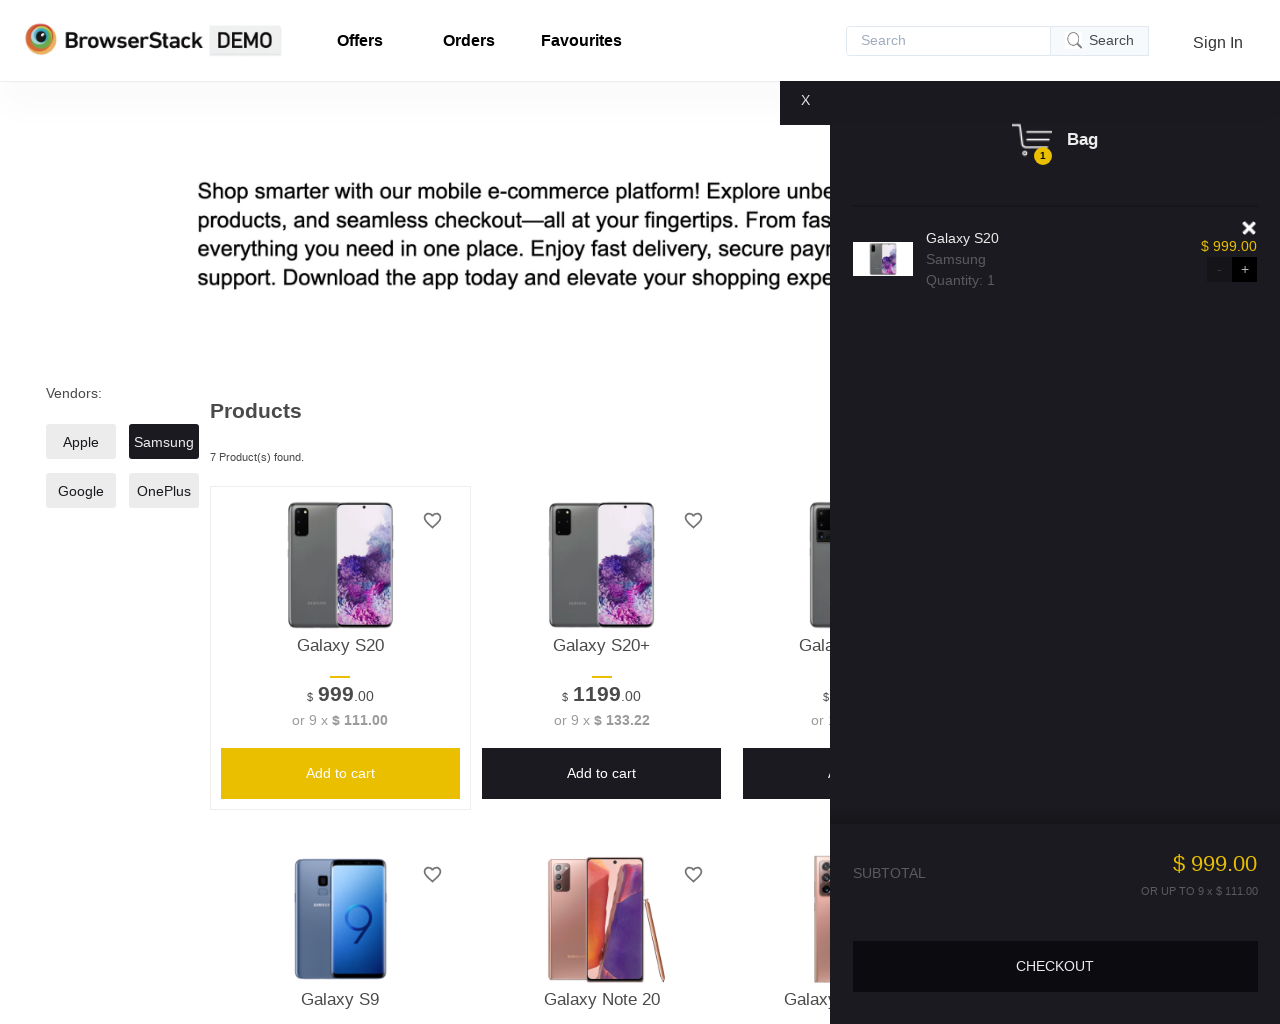

Retrieved product name from cart
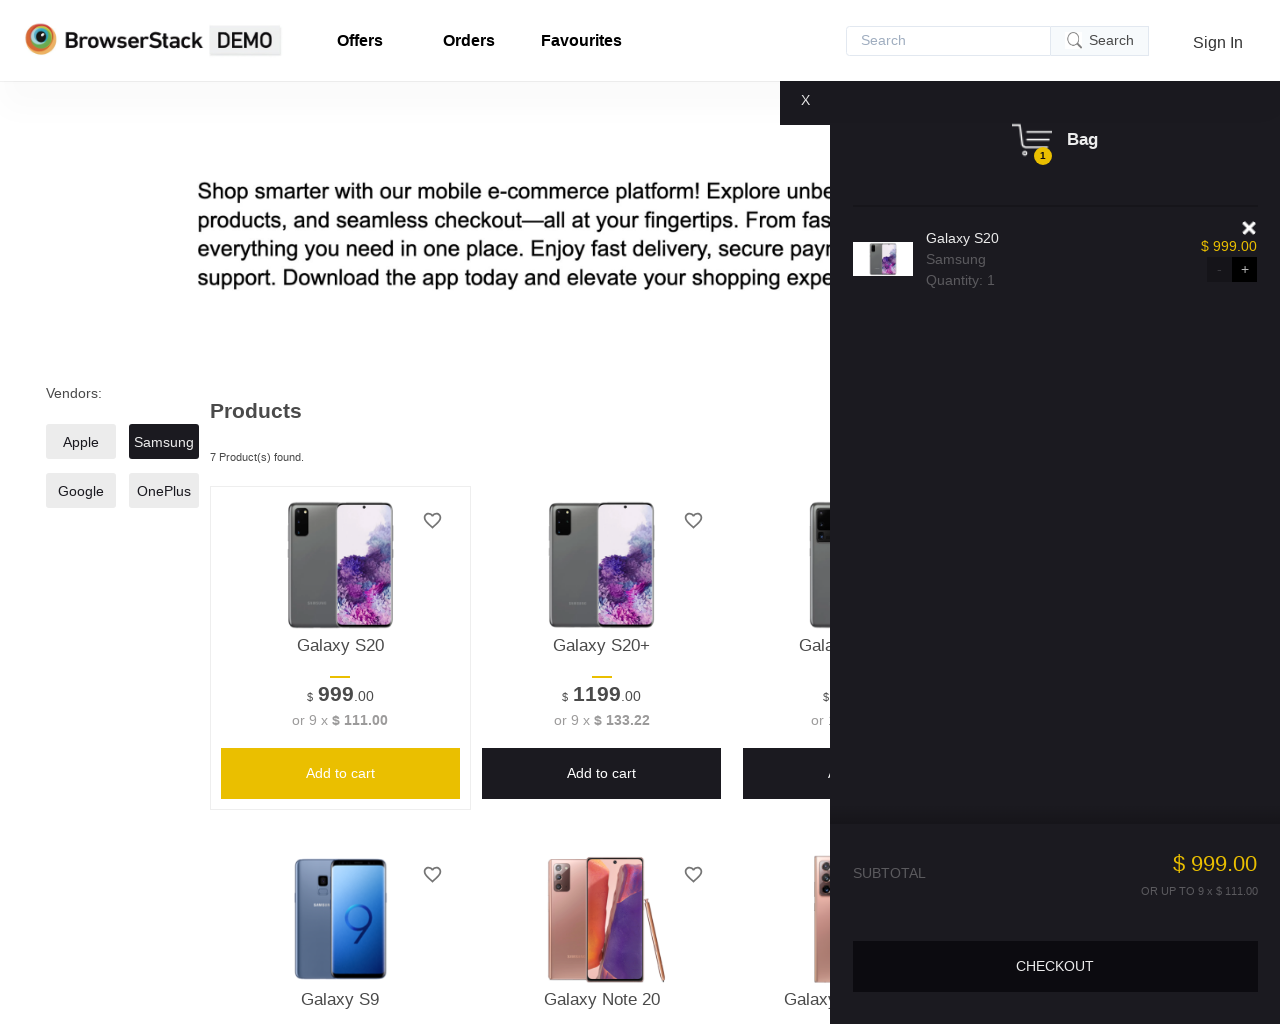

Verified product in cart matches selected product
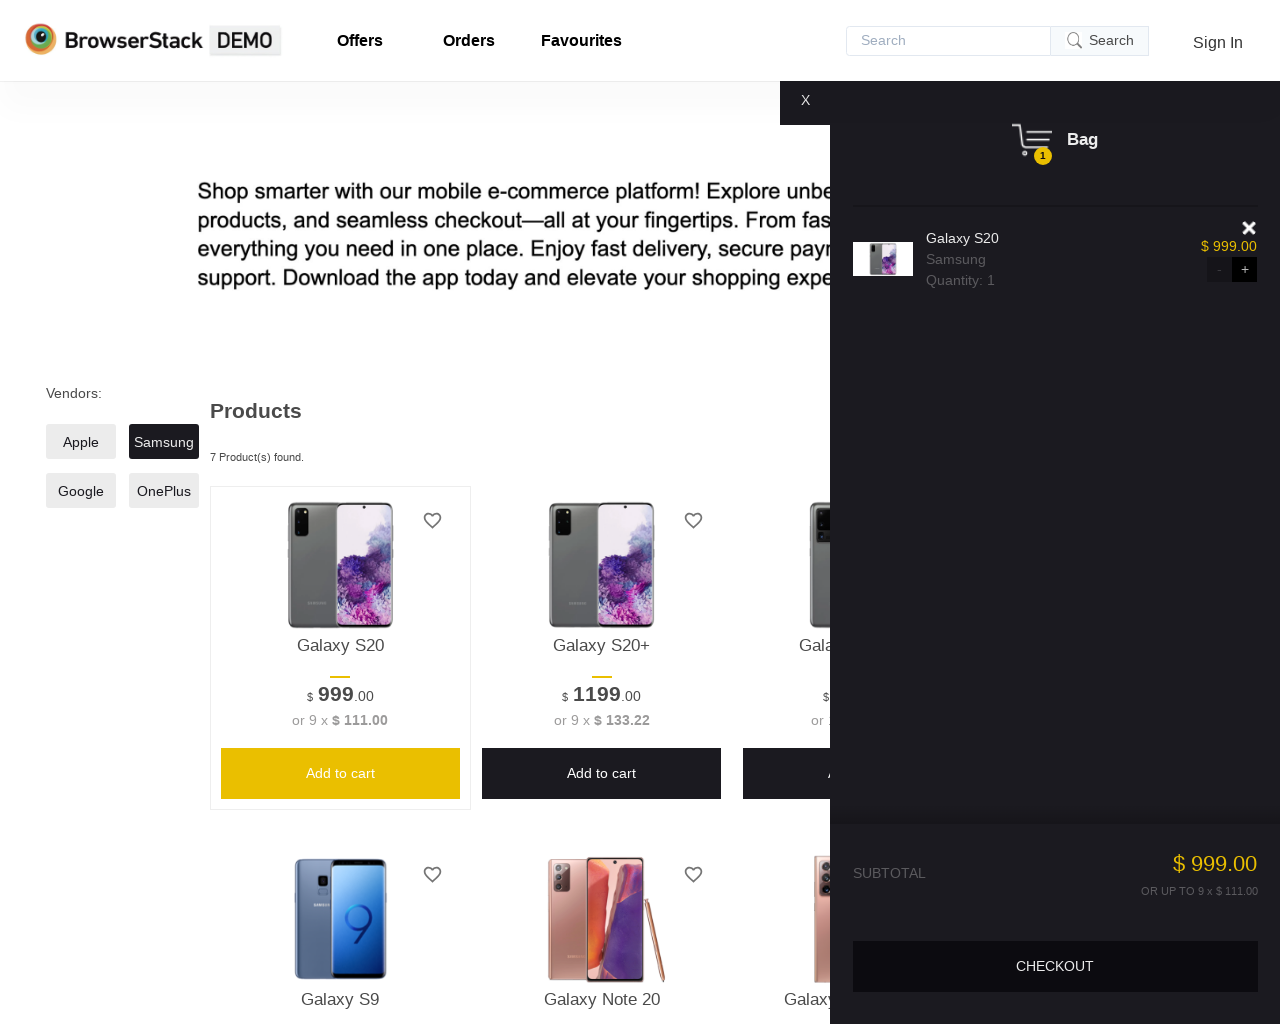

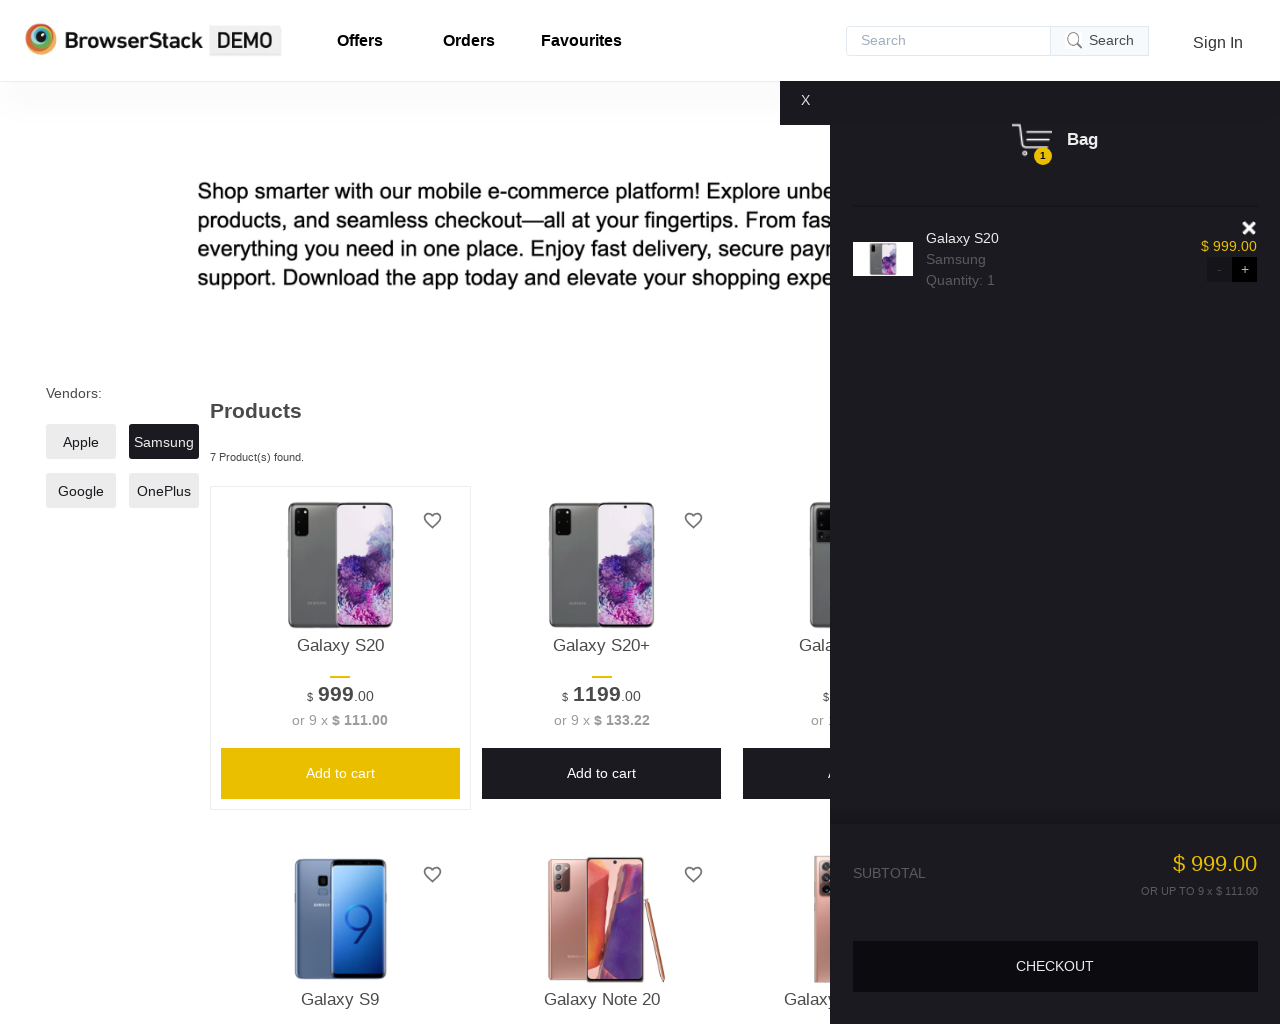